Tests that the todo counter displays the correct number as items are added

Starting URL: https://demo.playwright.dev/todomvc

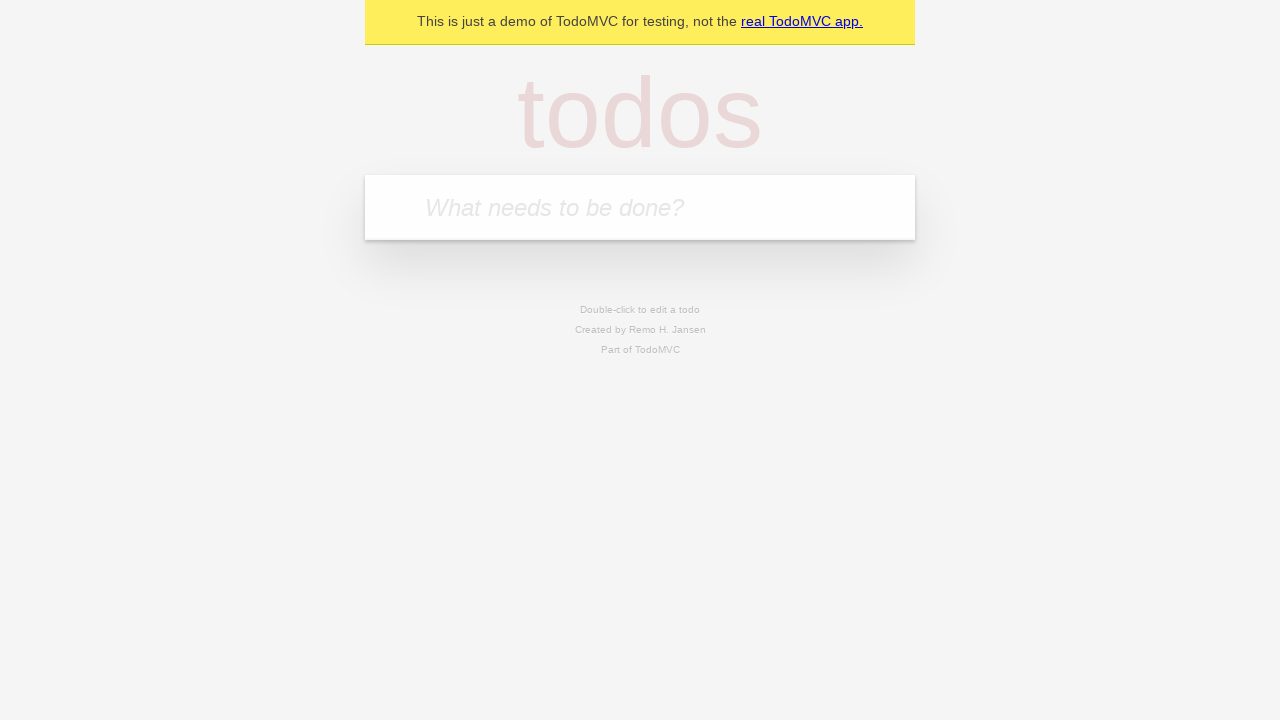

Filled todo input with 'buy some cheese' on internal:attr=[placeholder="What needs to be done?"i]
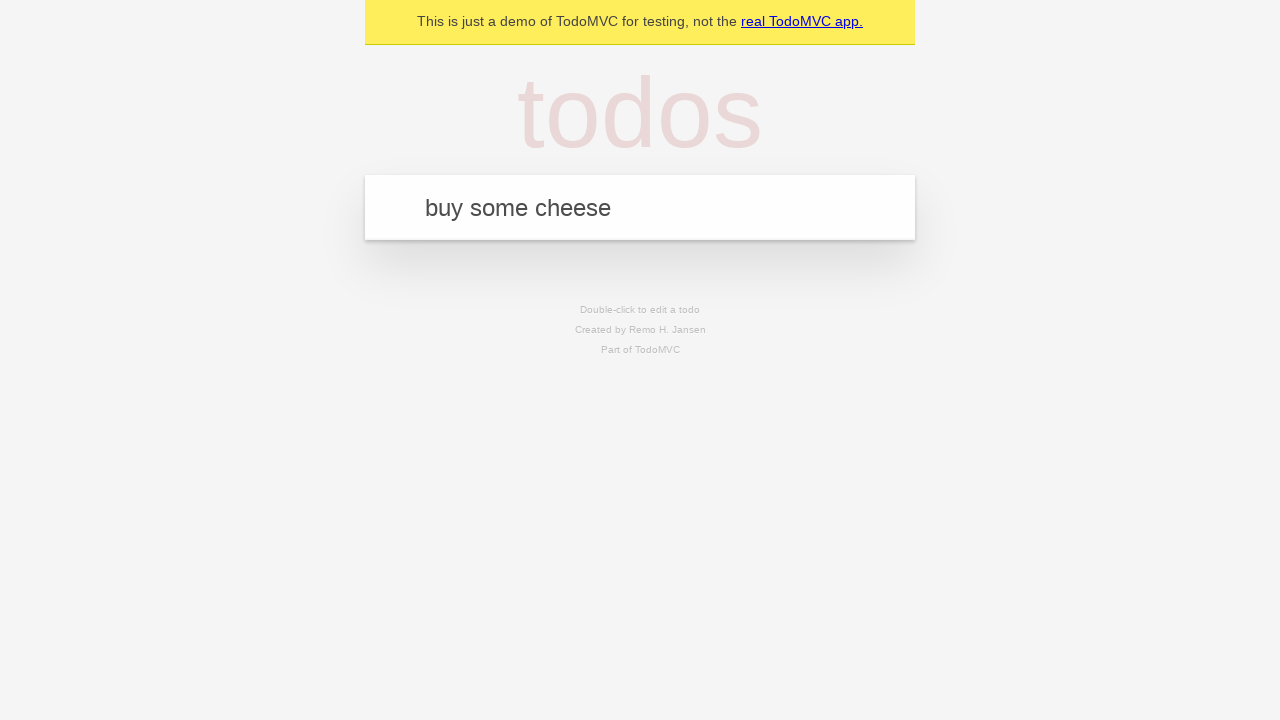

Pressed Enter to add first todo item on internal:attr=[placeholder="What needs to be done?"i]
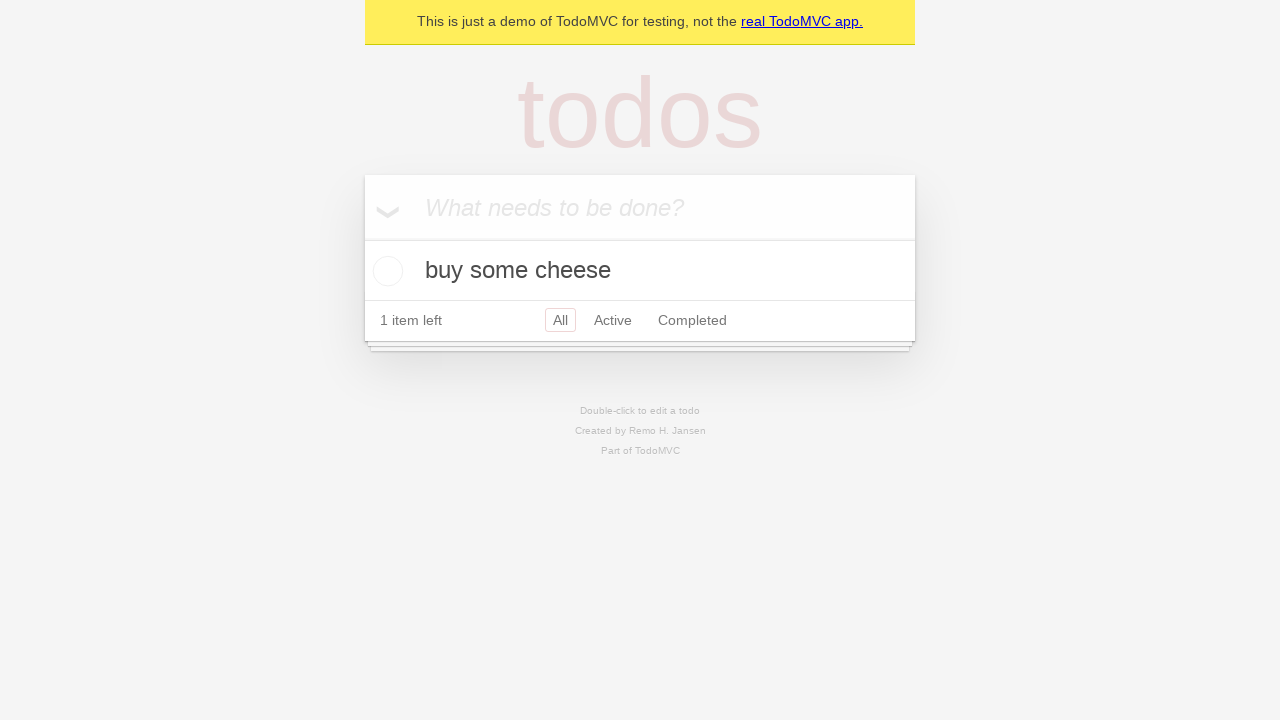

Todo counter element loaded
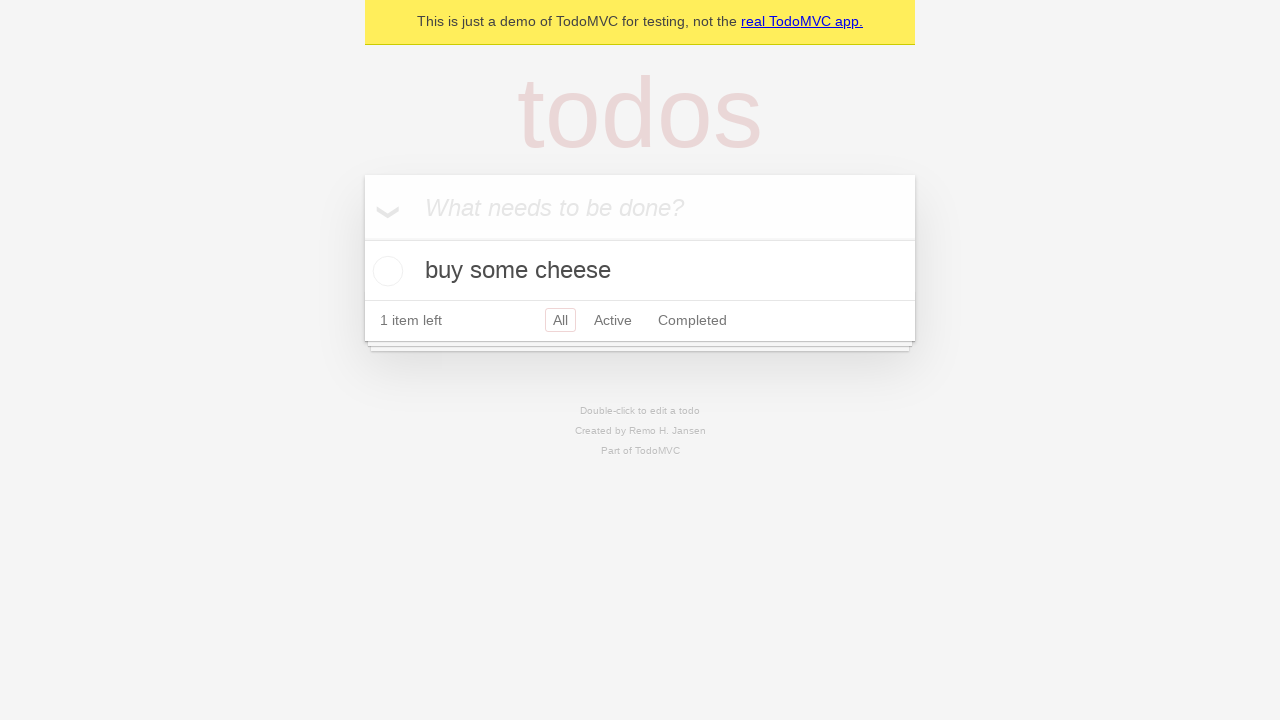

Filled todo input with 'feed the cat' on internal:attr=[placeholder="What needs to be done?"i]
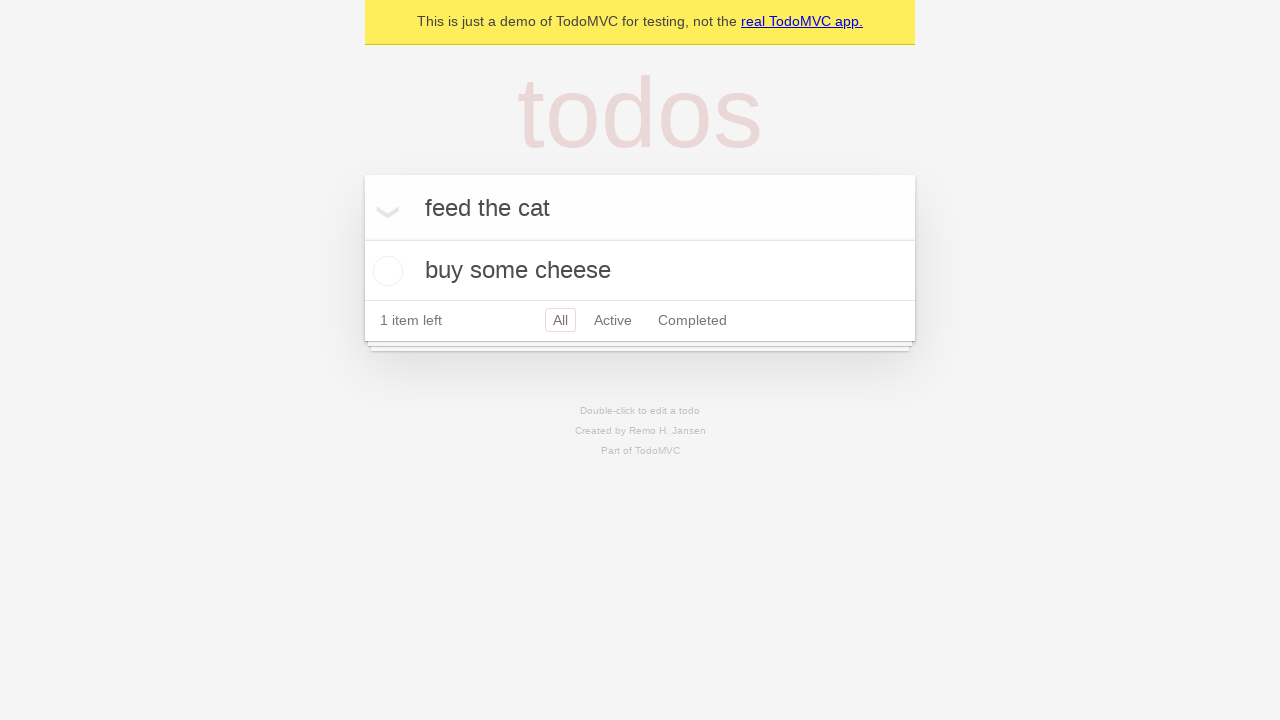

Pressed Enter to add second todo item on internal:attr=[placeholder="What needs to be done?"i]
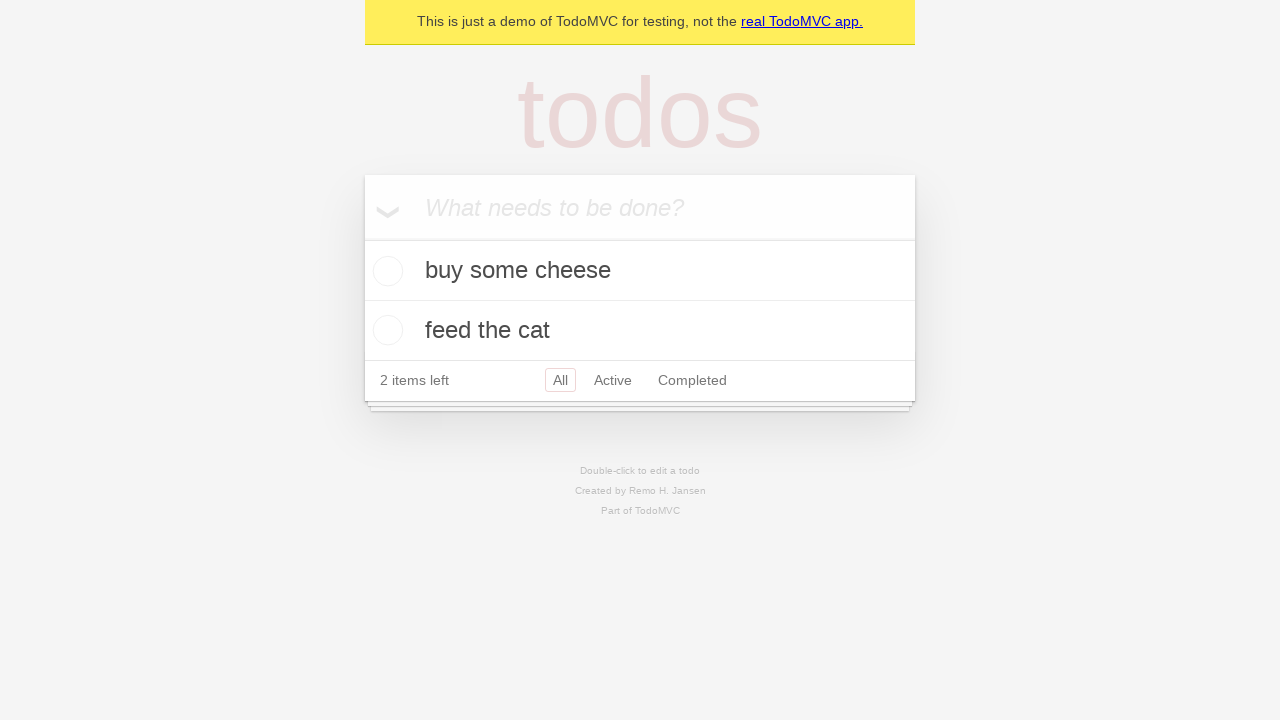

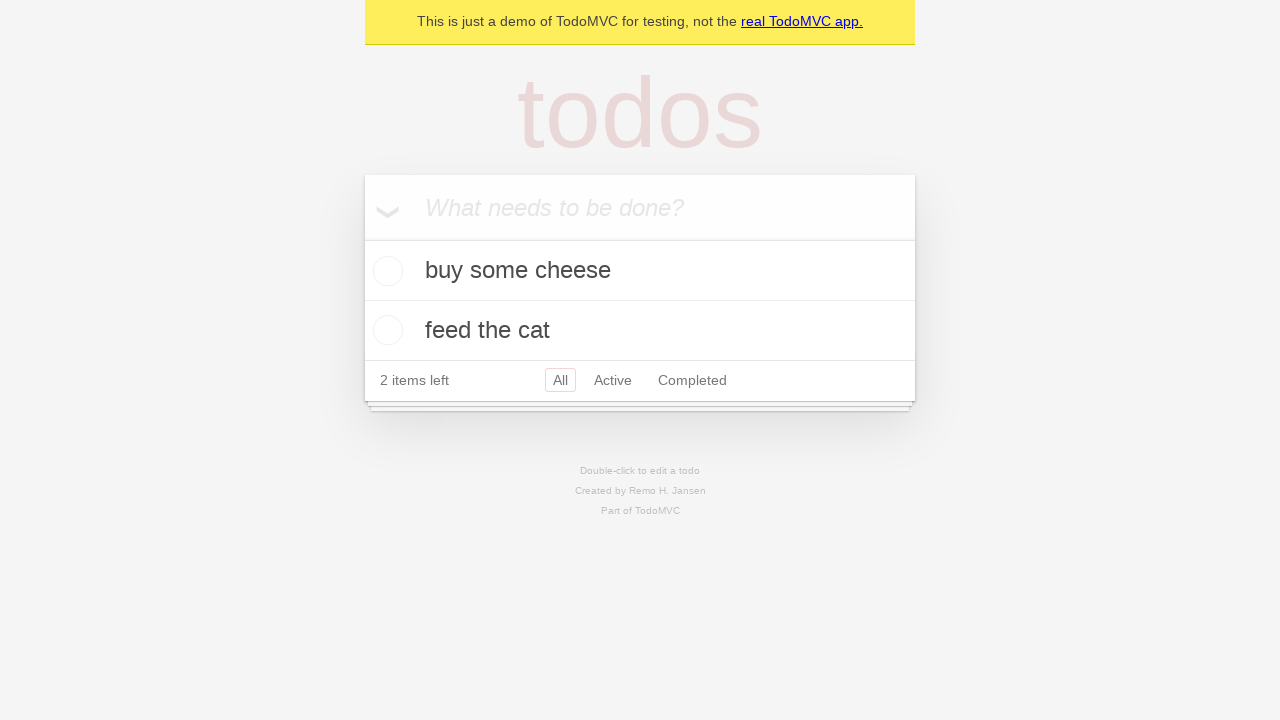